Tests adding specific grocery items (Cucumber, Brocolli, Beetroot) to cart on a practice e-commerce site by iterating through products and clicking "Add to cart" for matching items

Starting URL: https://rahulshettyacademy.com/seleniumPractise/

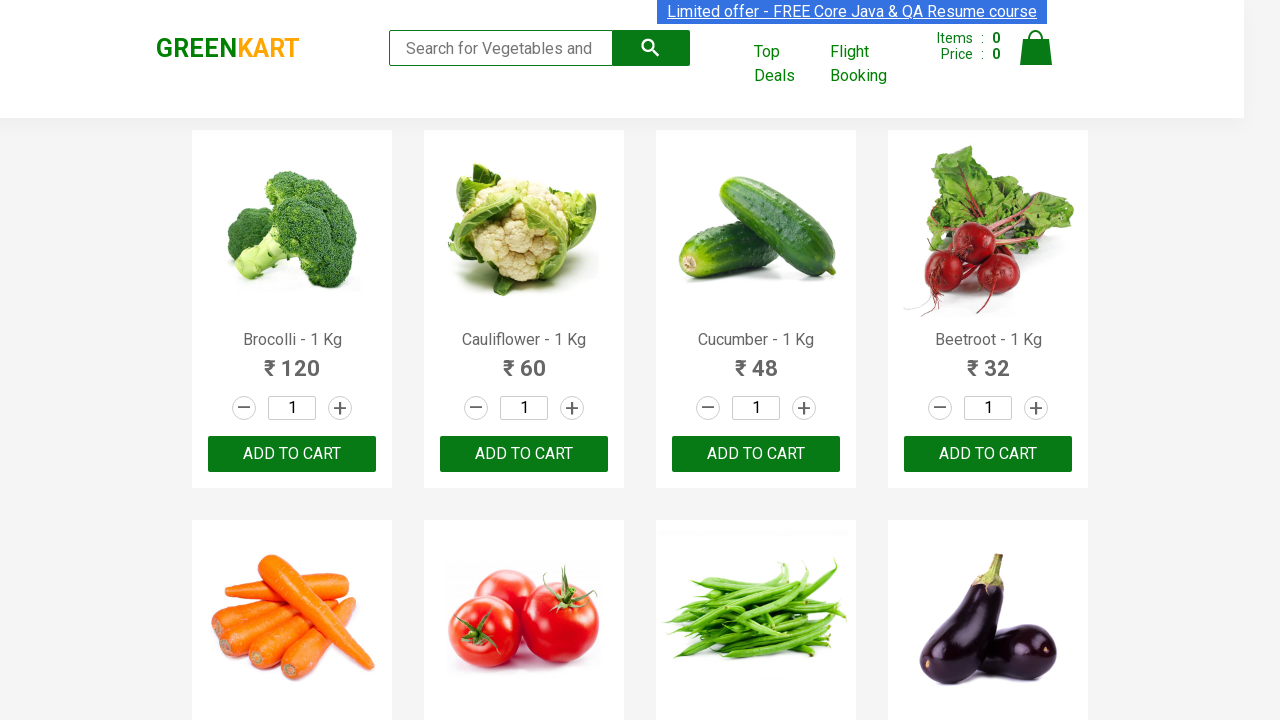

Waited for product names to load on the e-commerce page
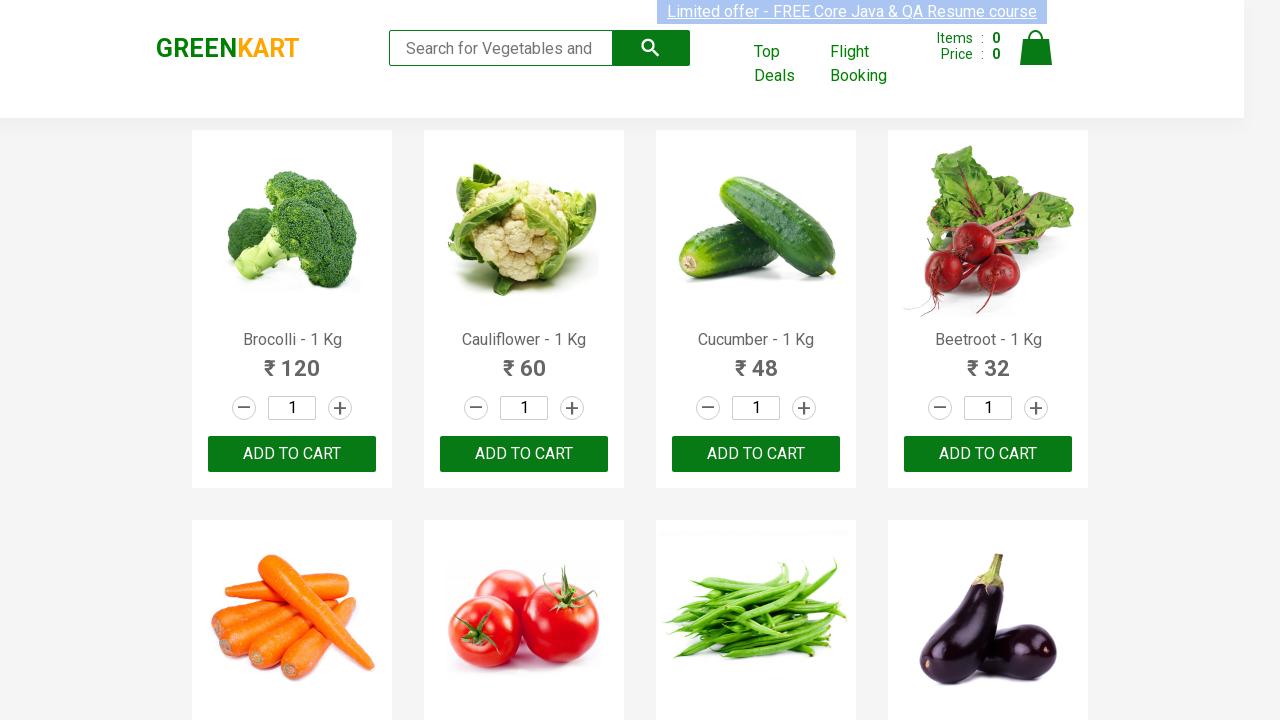

Retrieved all product elements from the page
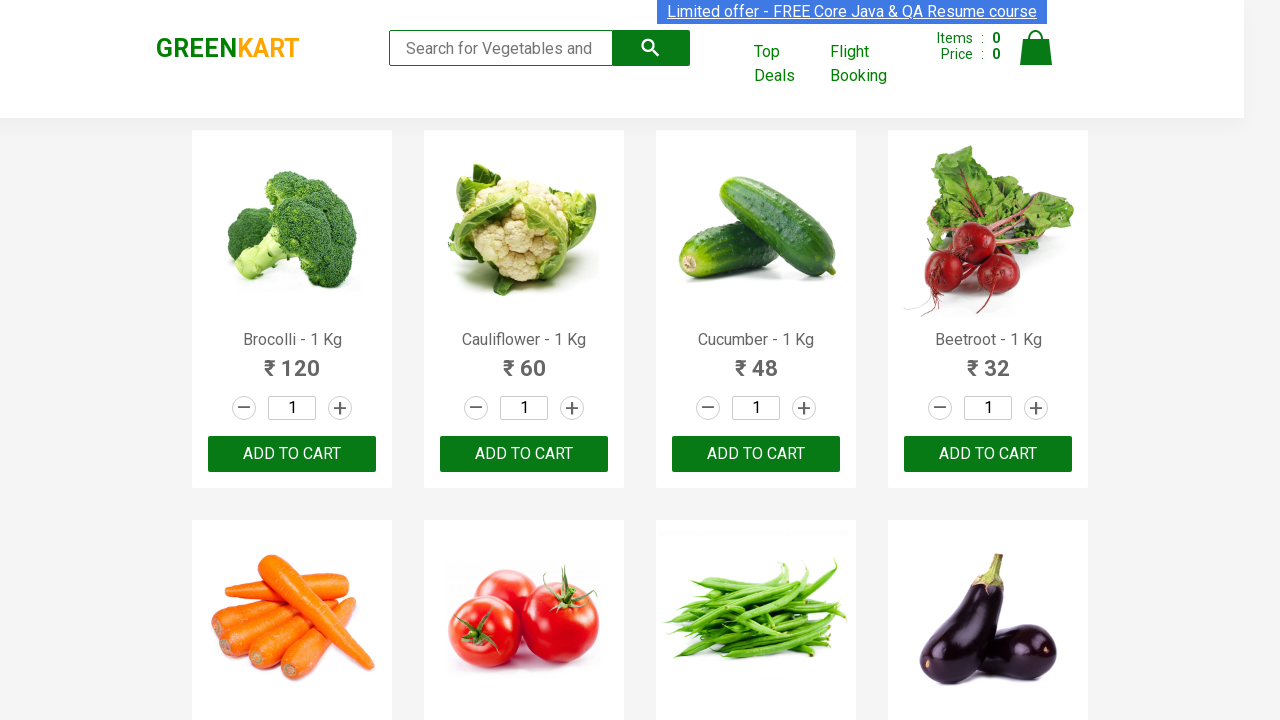

Clicked 'Add to cart' button for Brocolli at (292, 454) on xpath=//div[@class='product-action']/button >> nth=0
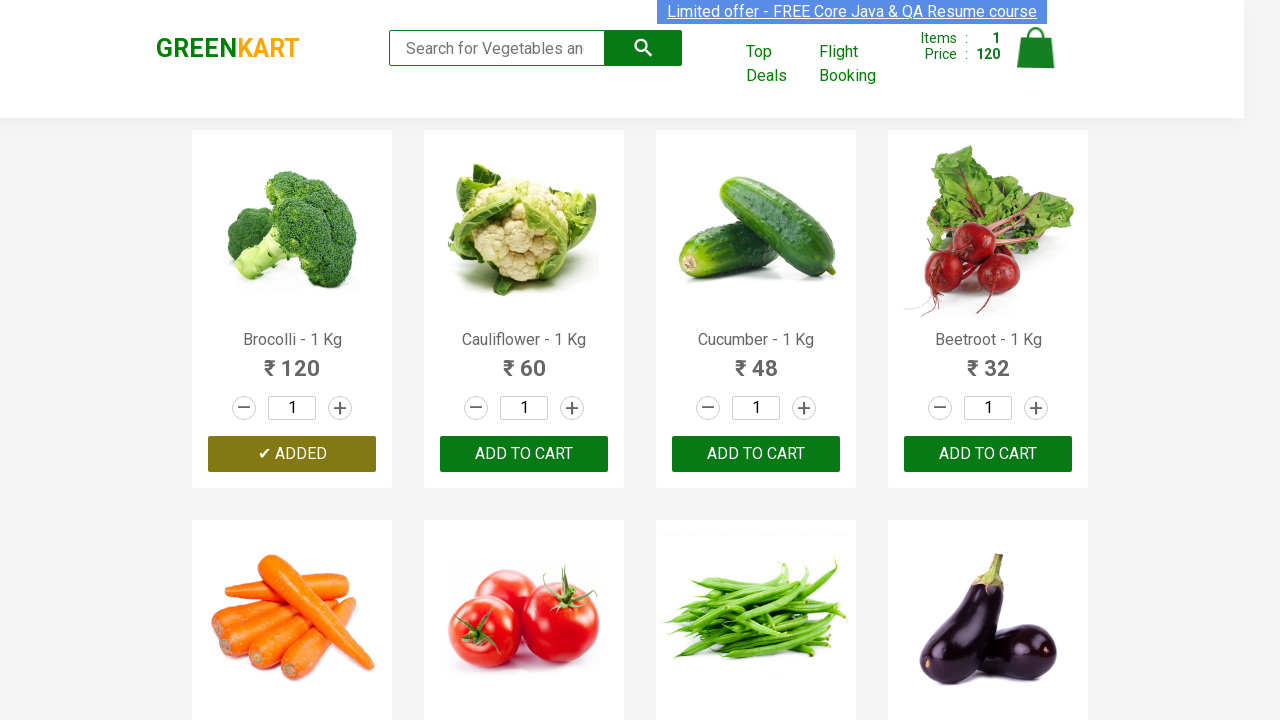

Clicked 'Add to cart' button for Cucumber at (756, 454) on xpath=//div[@class='product-action']/button >> nth=2
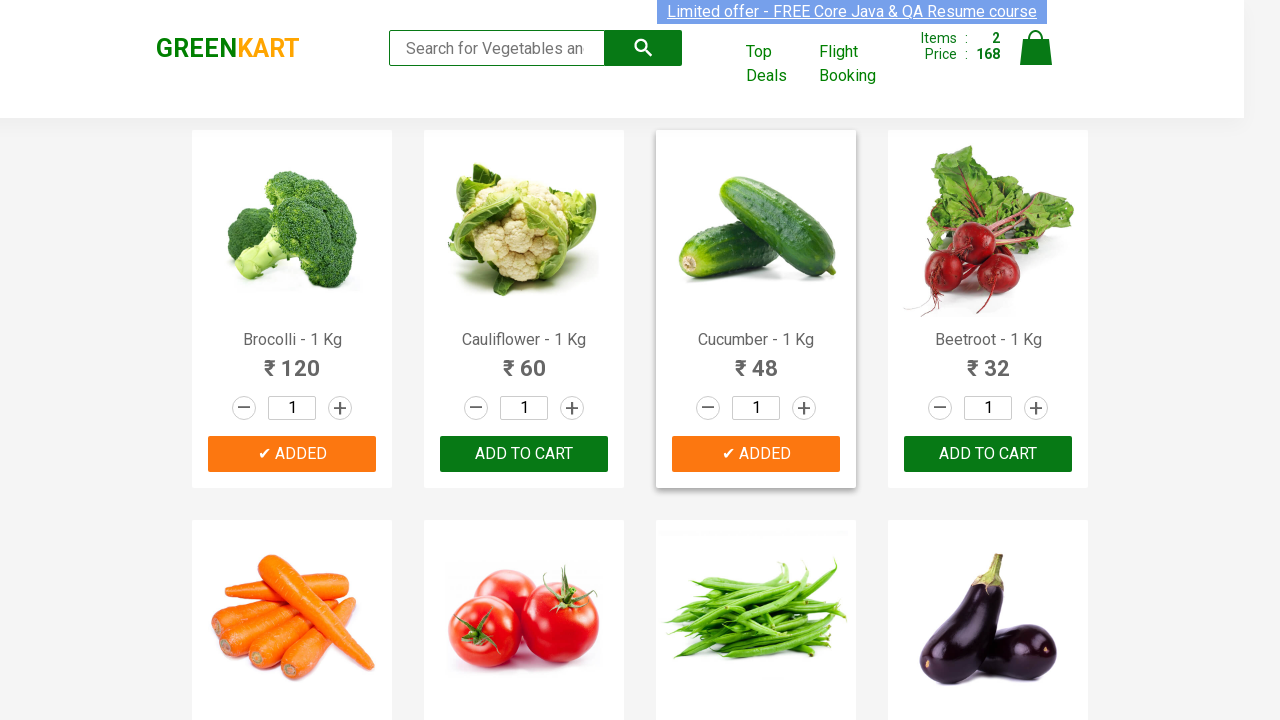

Clicked 'Add to cart' button for Beetroot at (988, 454) on xpath=//div[@class='product-action']/button >> nth=3
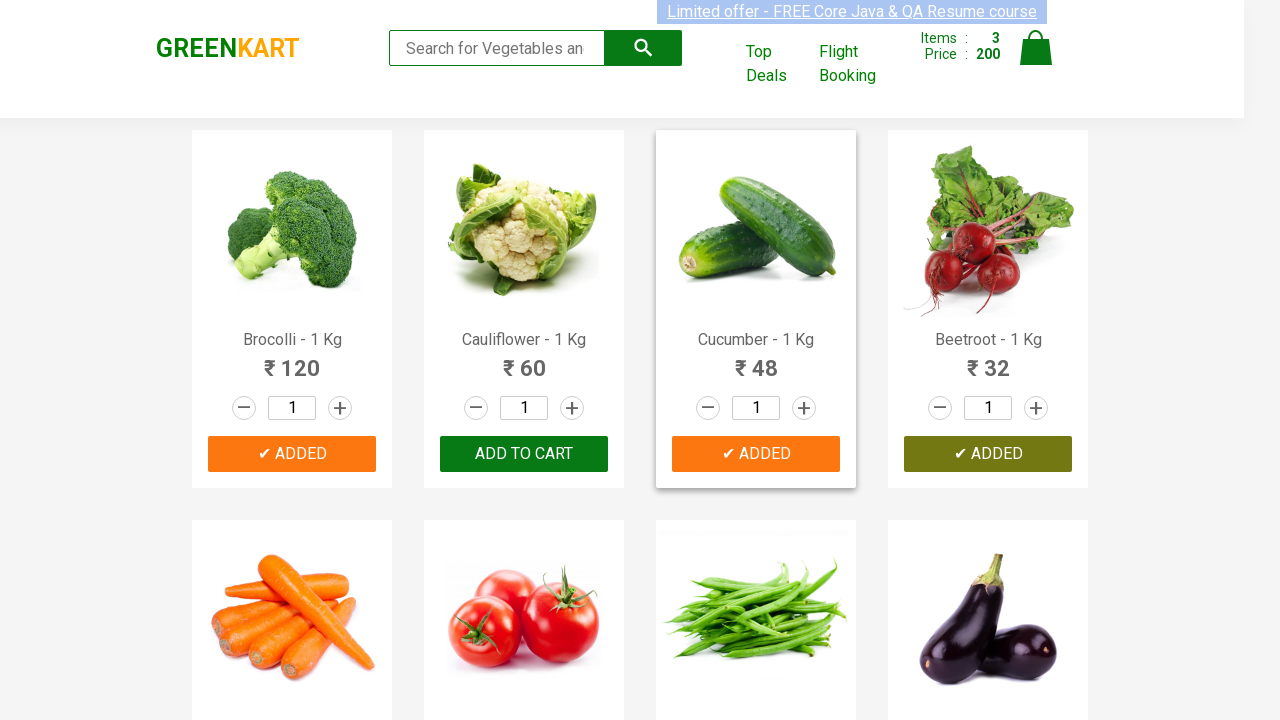

All required grocery items (Cucumber, Brocolli, Beetroot) have been added to cart
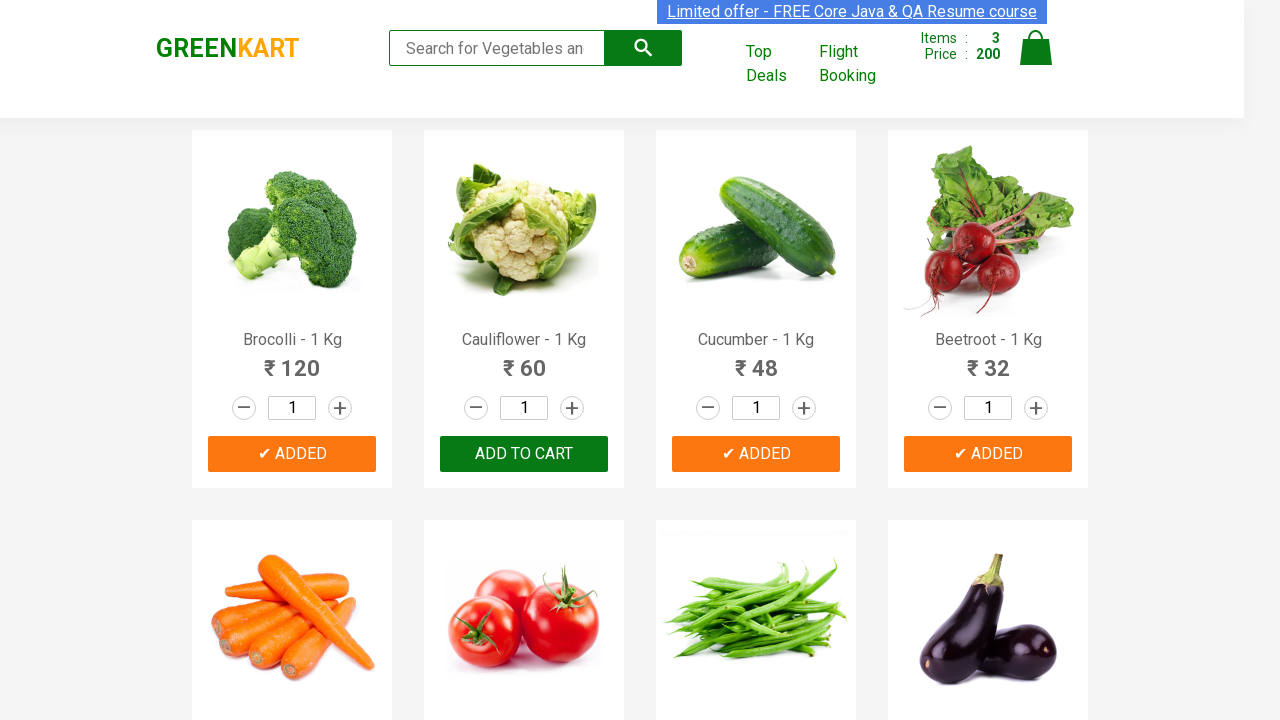

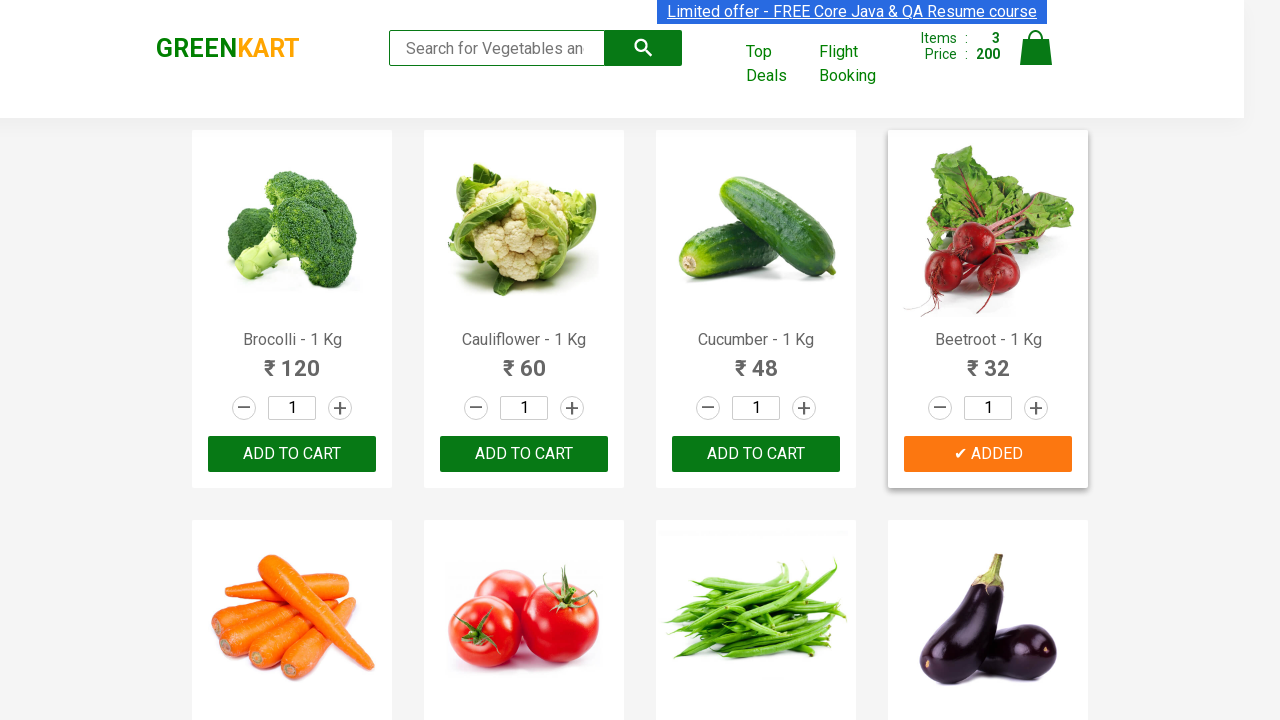